Navigates to a website and counts all links on the page

Starting URL: http://www.softpost.org

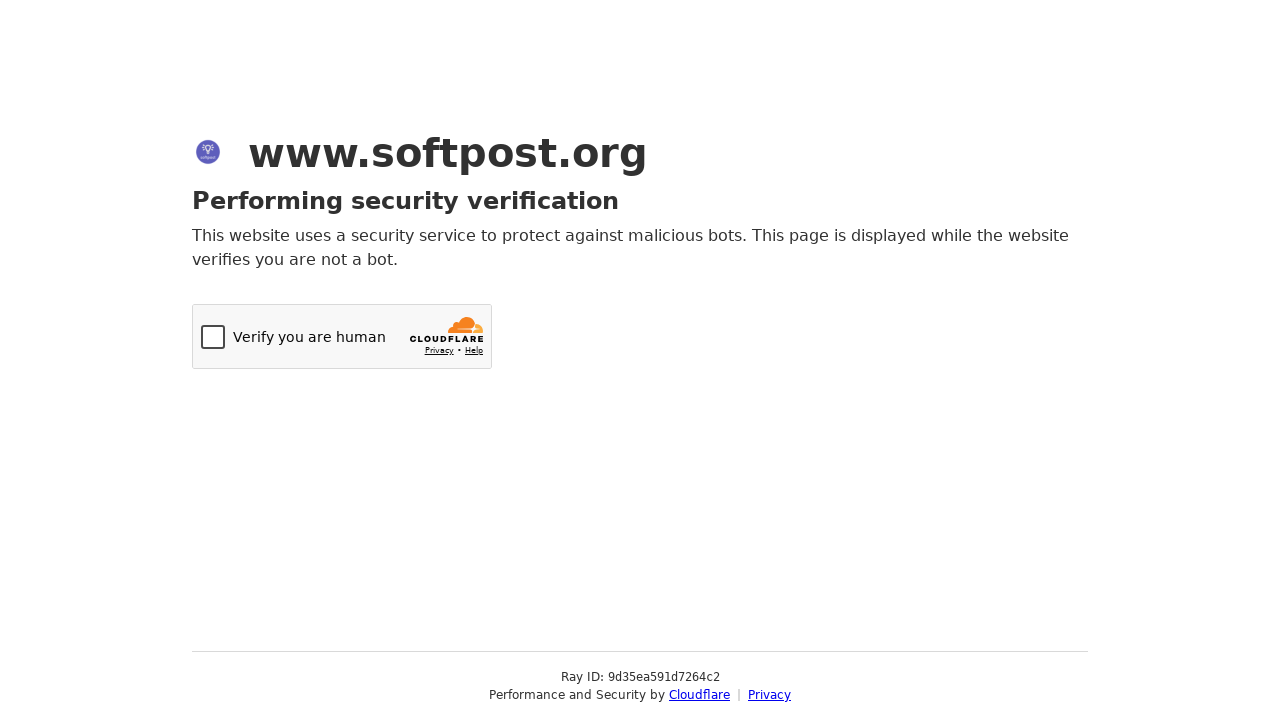

Navigated to http://www.softpost.org
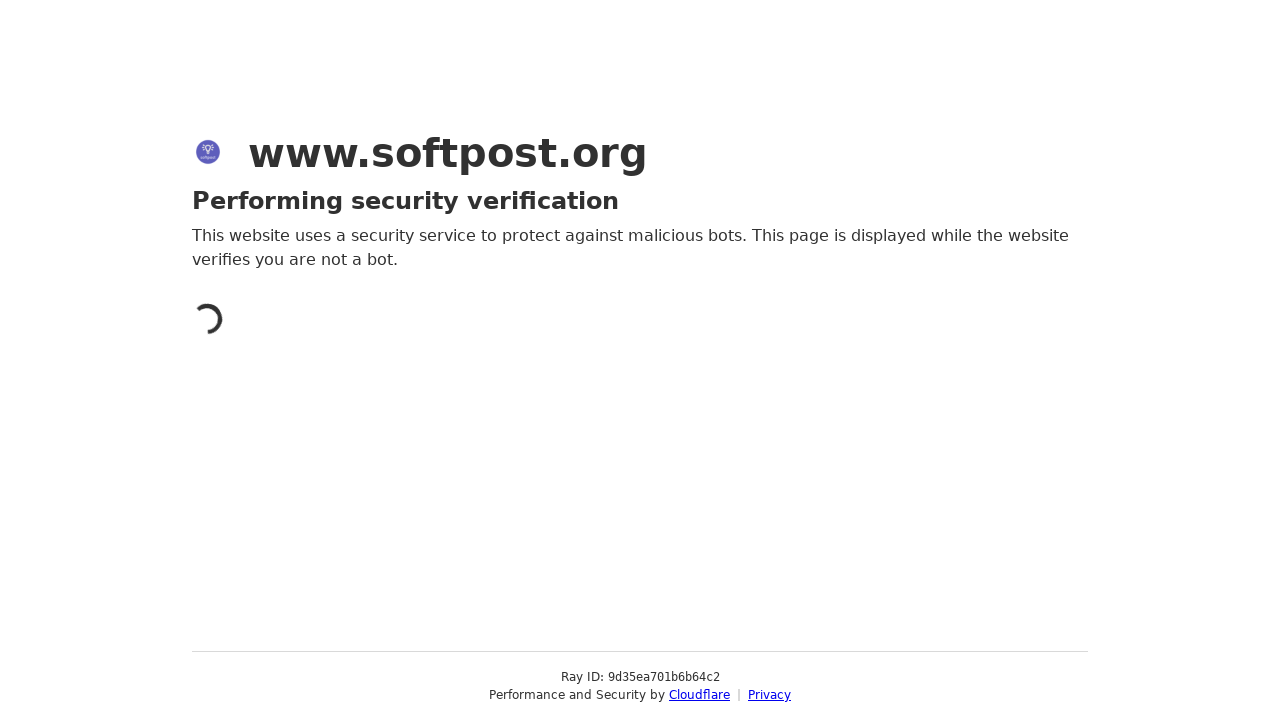

Page loaded and links are present
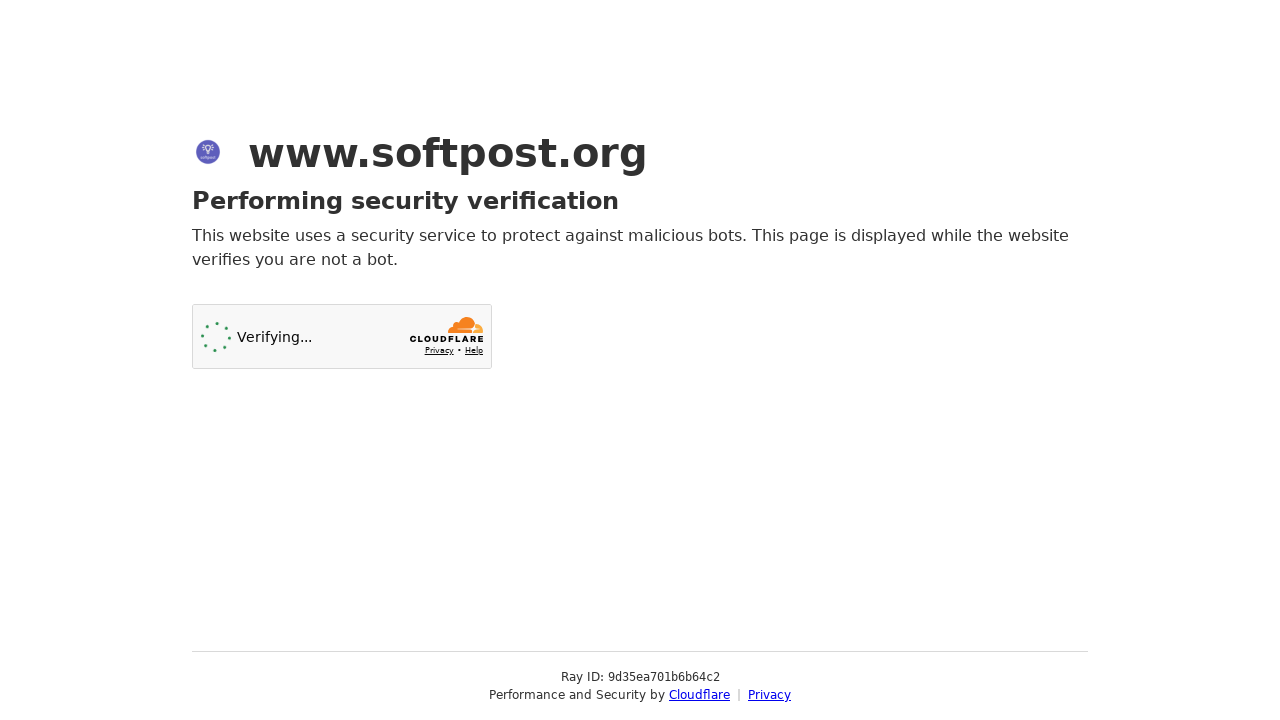

Found 2 links on the page
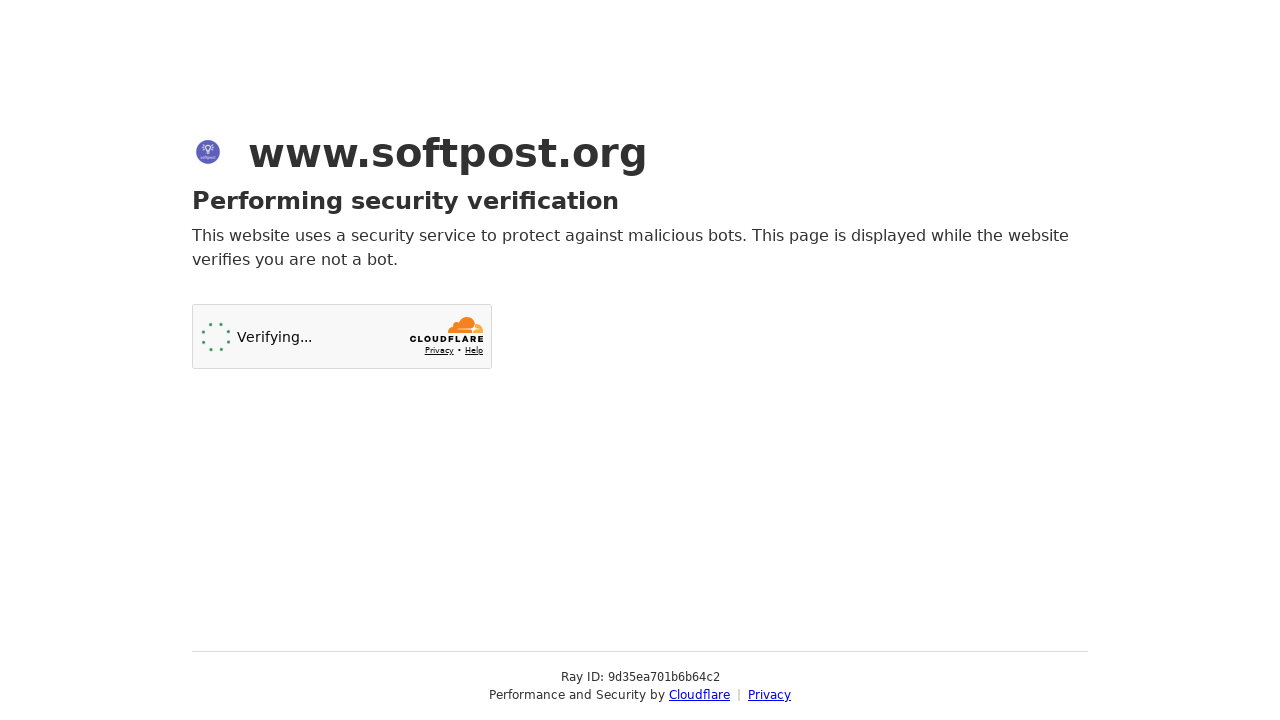

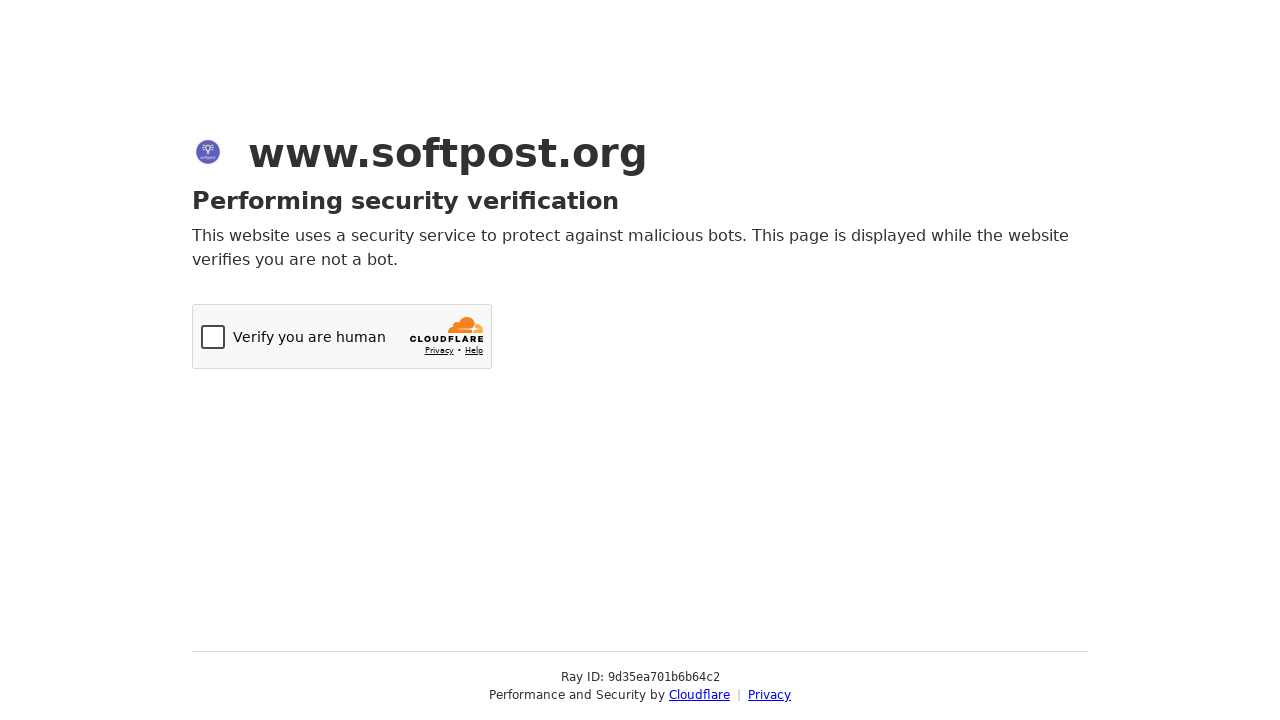